Tests page refresh functionality by entering text in an input field, refreshing the page using JavaScript, and verifying the field is cleared

Starting URL: https://www.selenium.dev/selenium/web/single_text_input.html

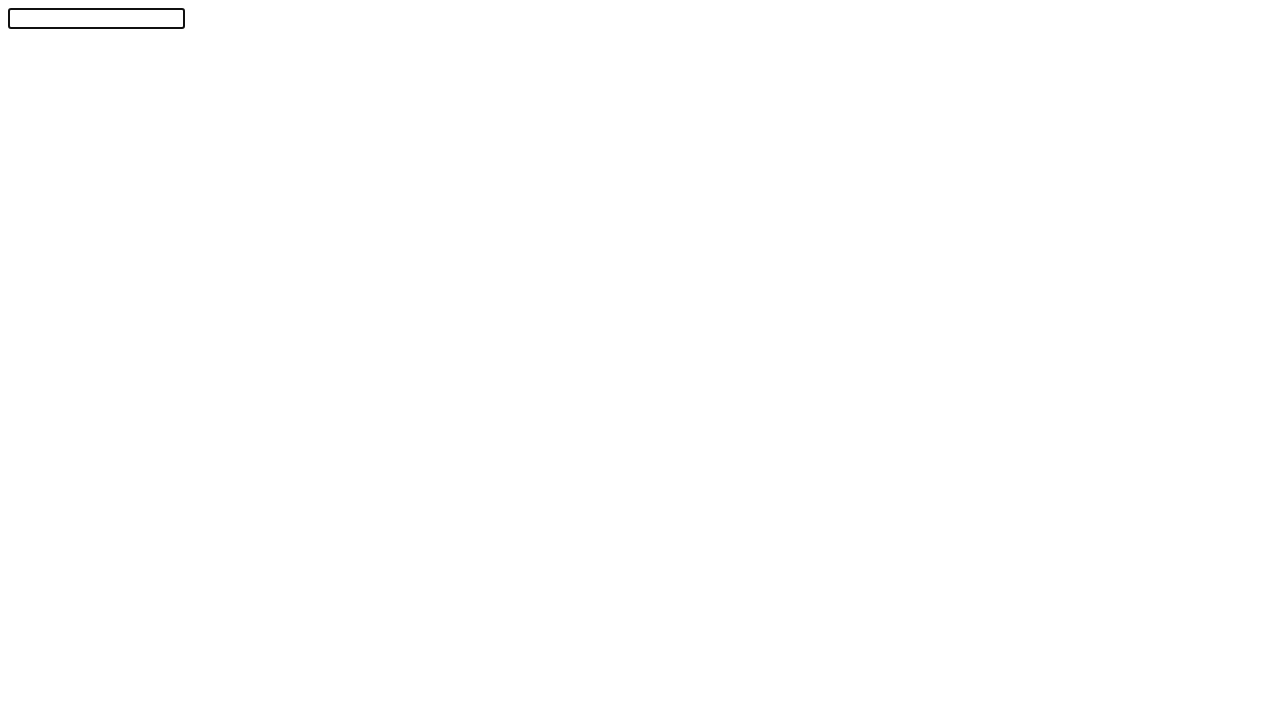

Located the text input field with ID 'textInput'
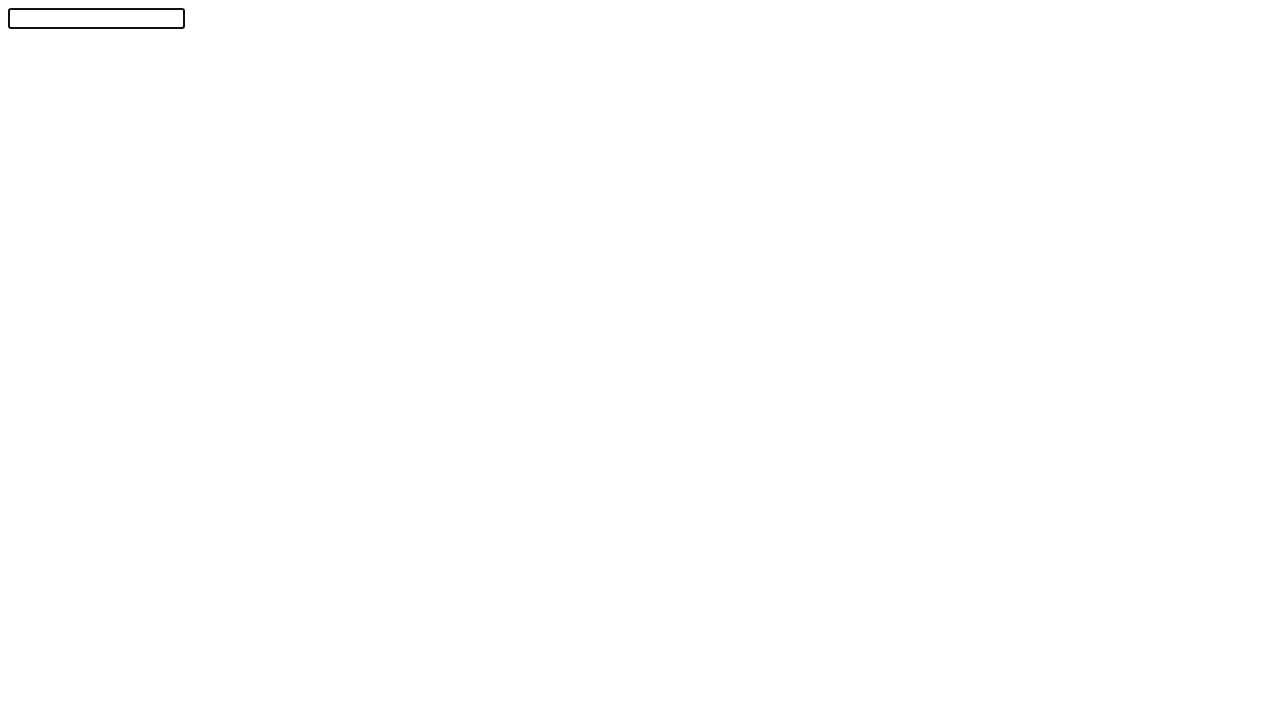

Filled text input field with 'Automation!' on #textInput
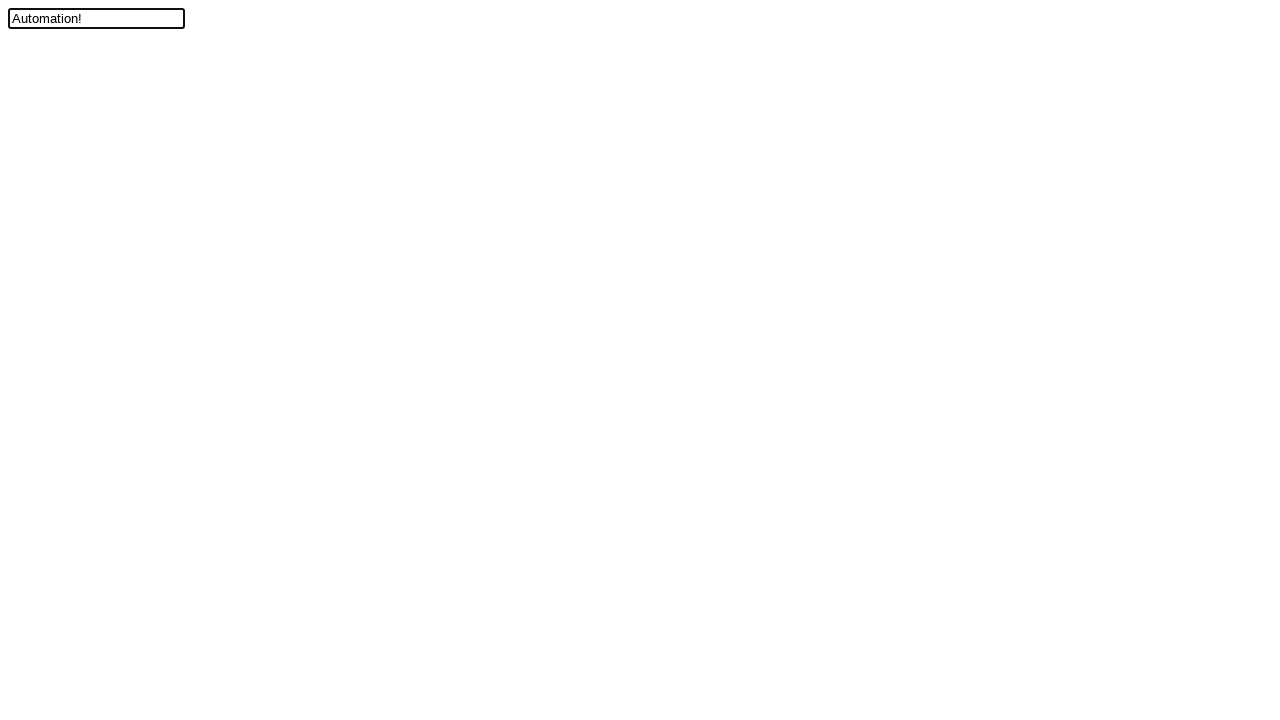

Executed JavaScript to refresh the page using history.go(0)
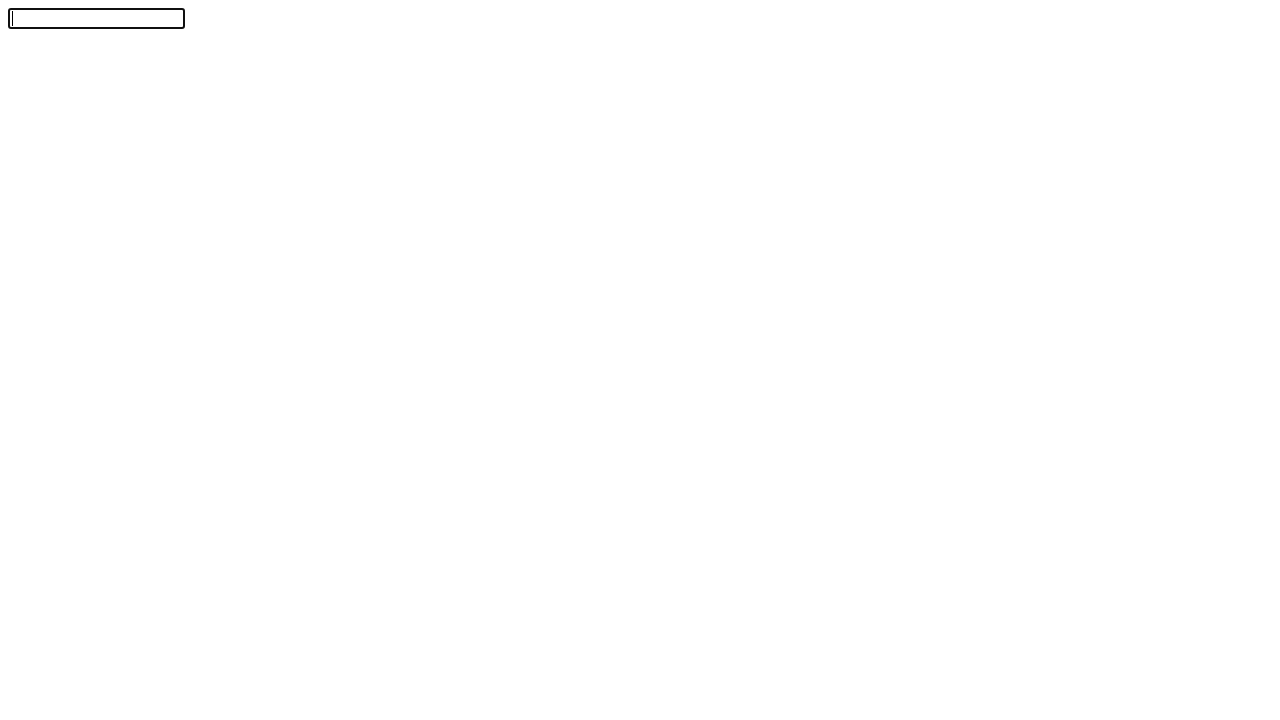

Page reloaded and text input field is visible again
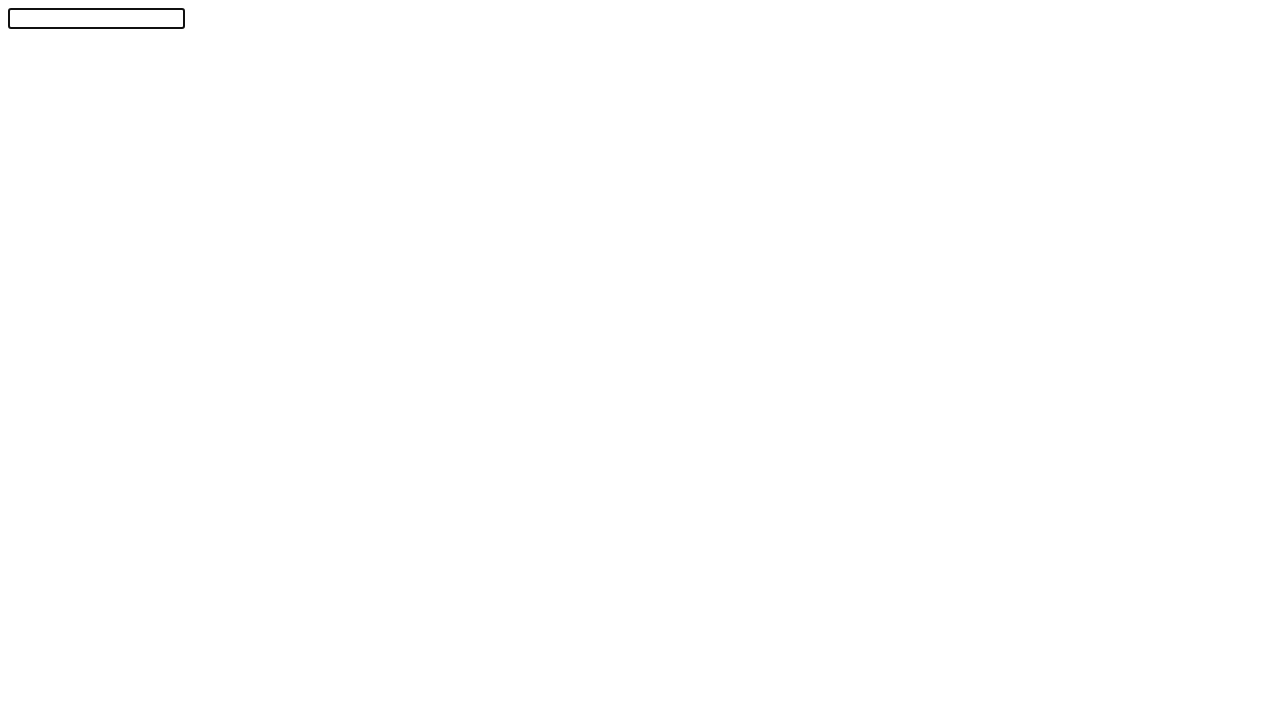

Retrieved input field value after page refresh
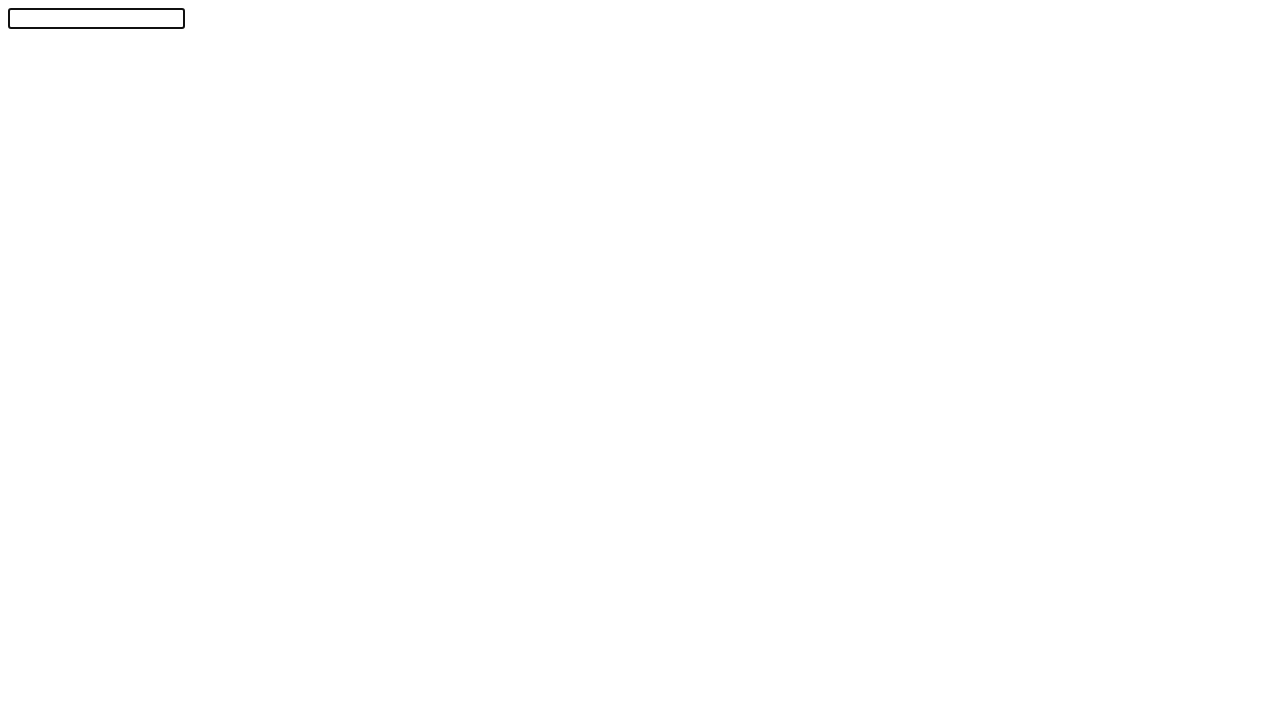

Verified that input field is empty after page refresh
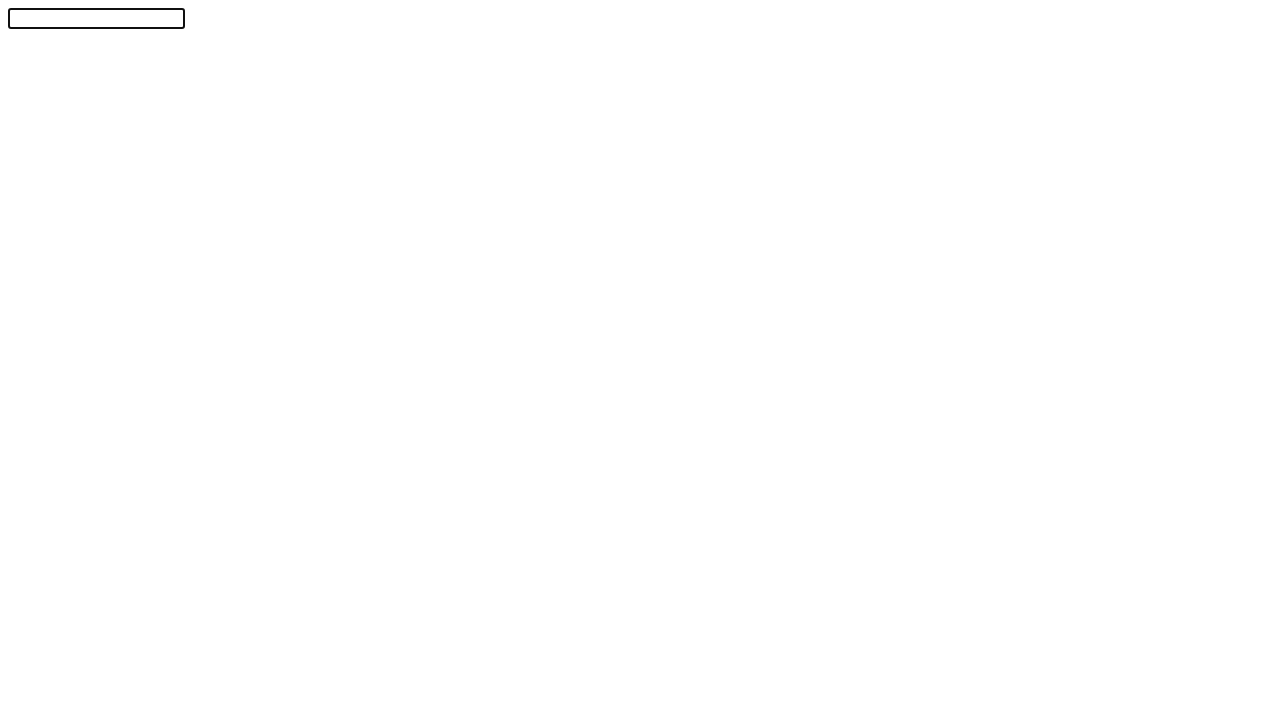

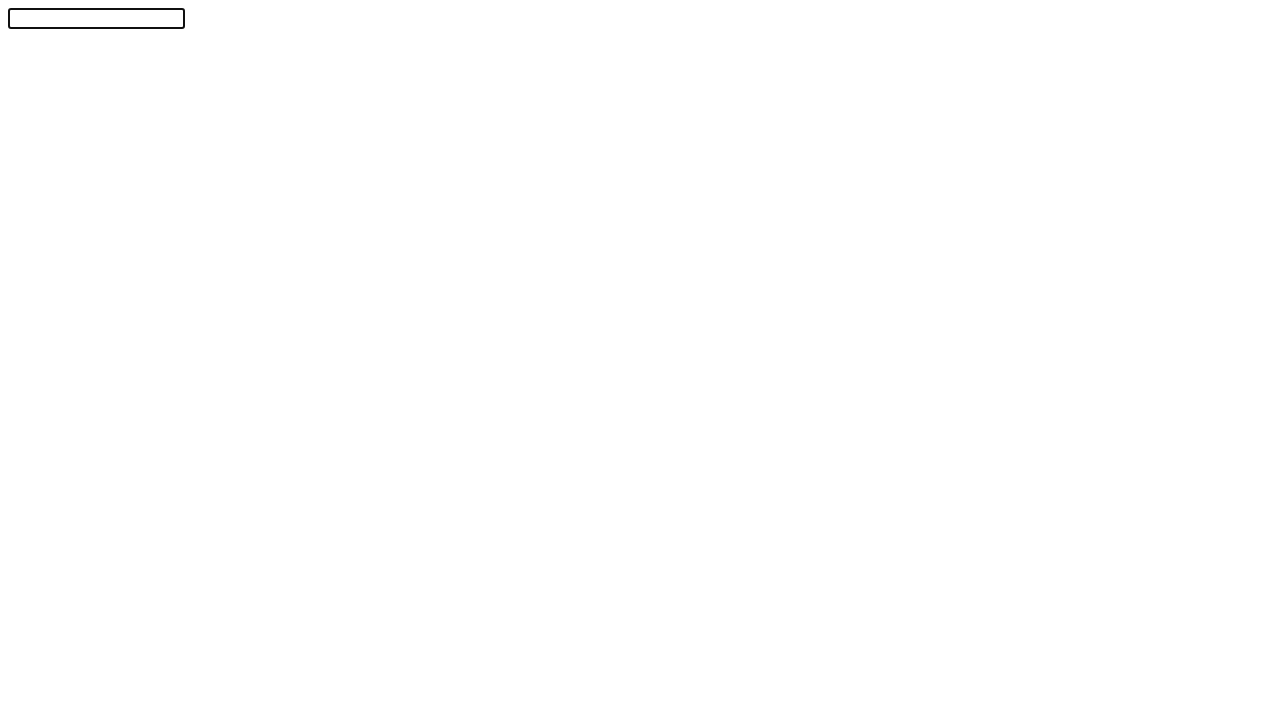